Tests Delta Airlines calendar date picker functionality by selecting January 20th from the date picker

Starting URL: https://www.delta.com/

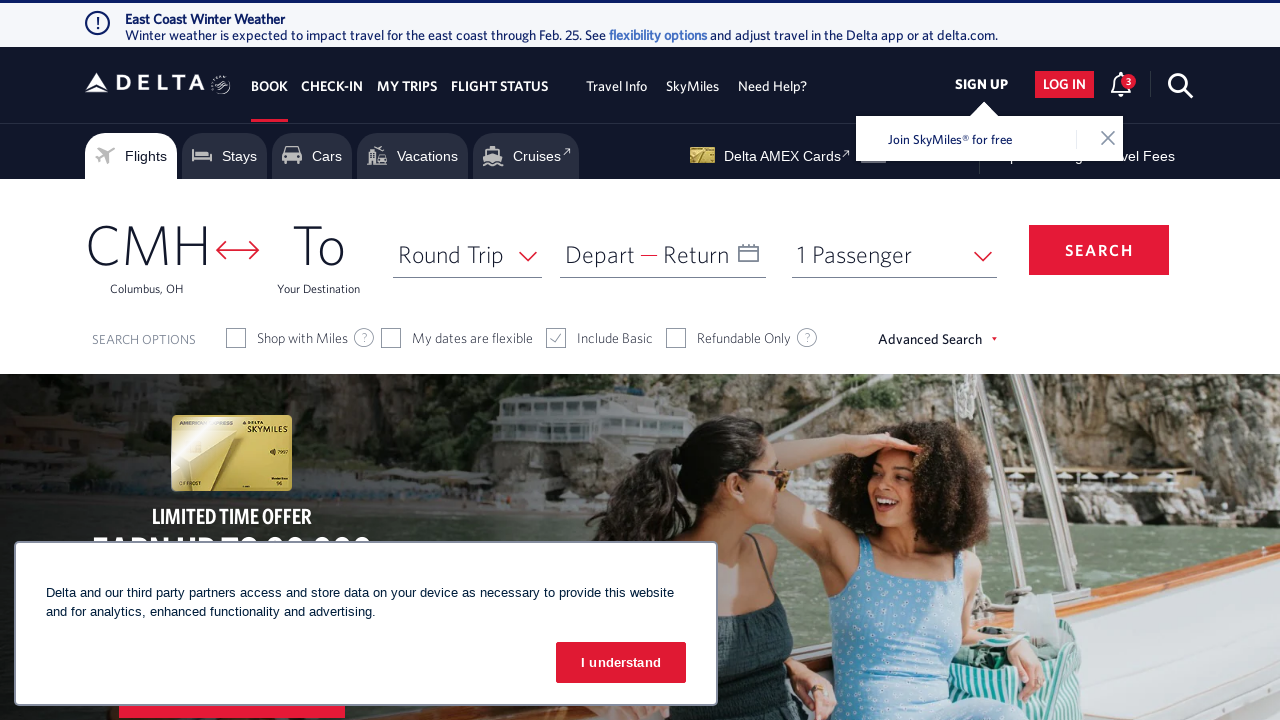

Clicked calendar button to open date picker at (663, 254) on xpath=//div[@class='calDispValueCont icon-Calendar  ']
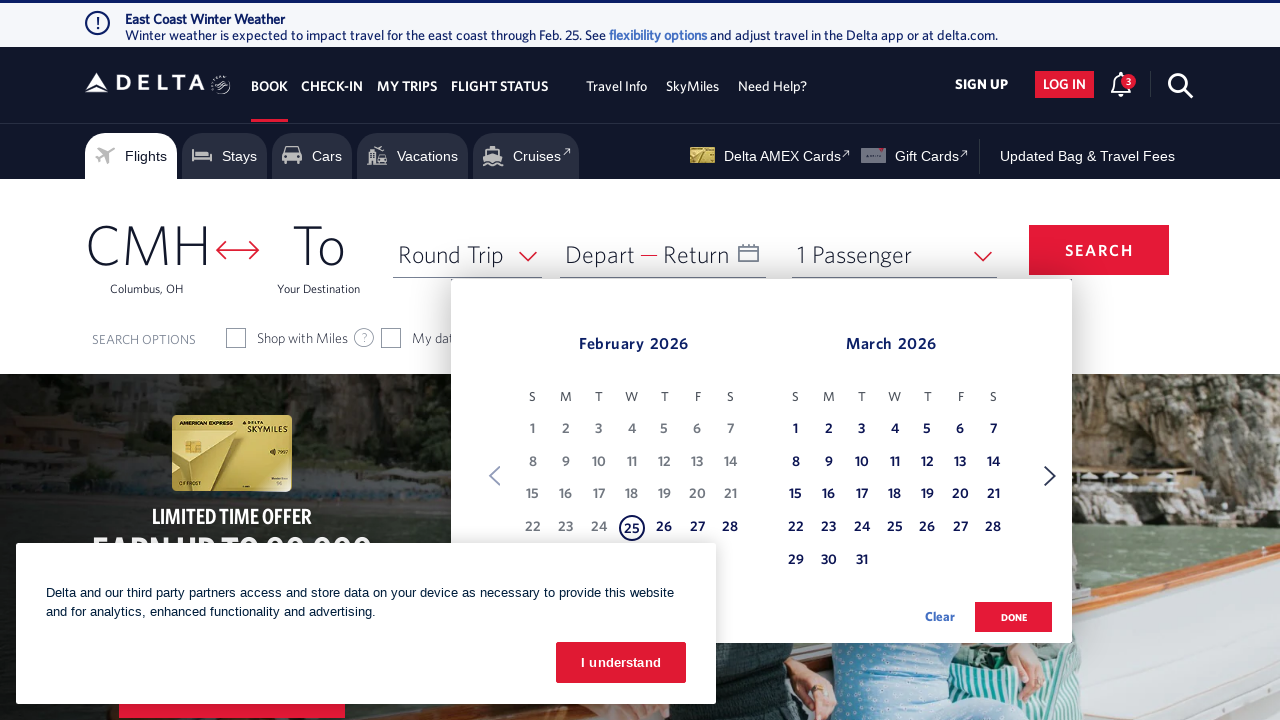

Date picker calendar loaded and is visible
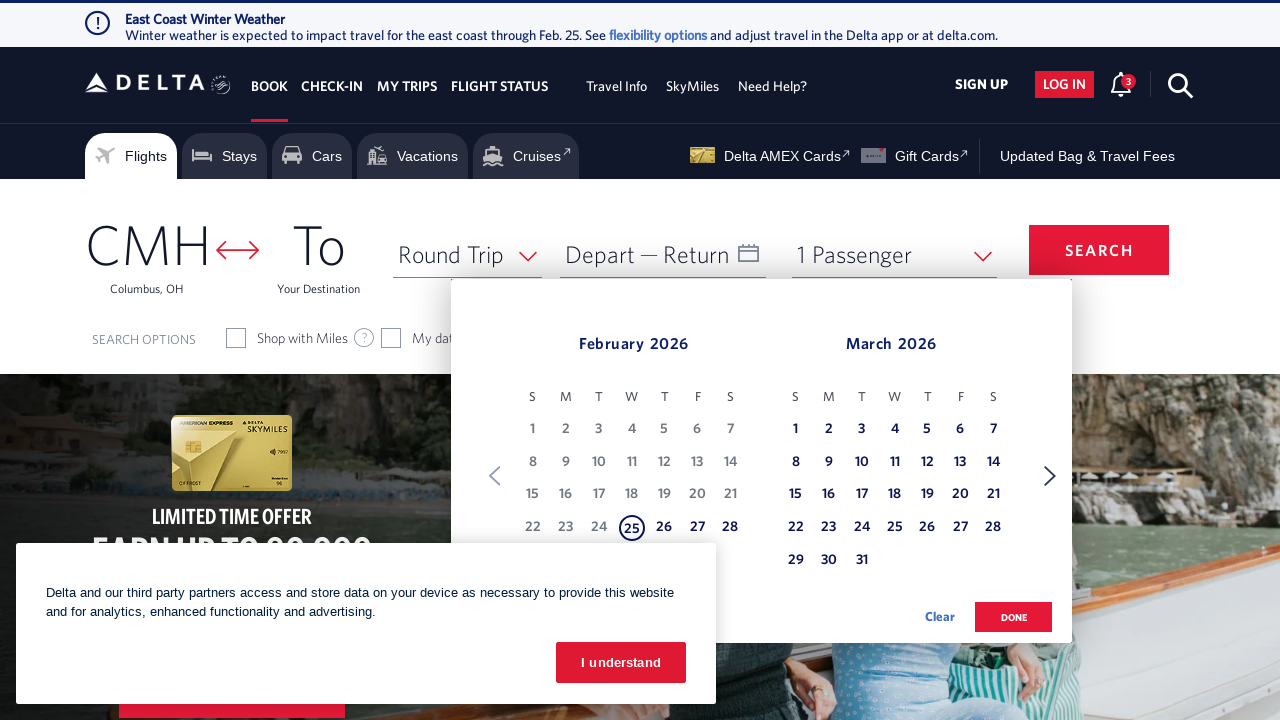

Clicked Next button to navigate to next month at (1050, 476) on xpath=//span[text()='Next']
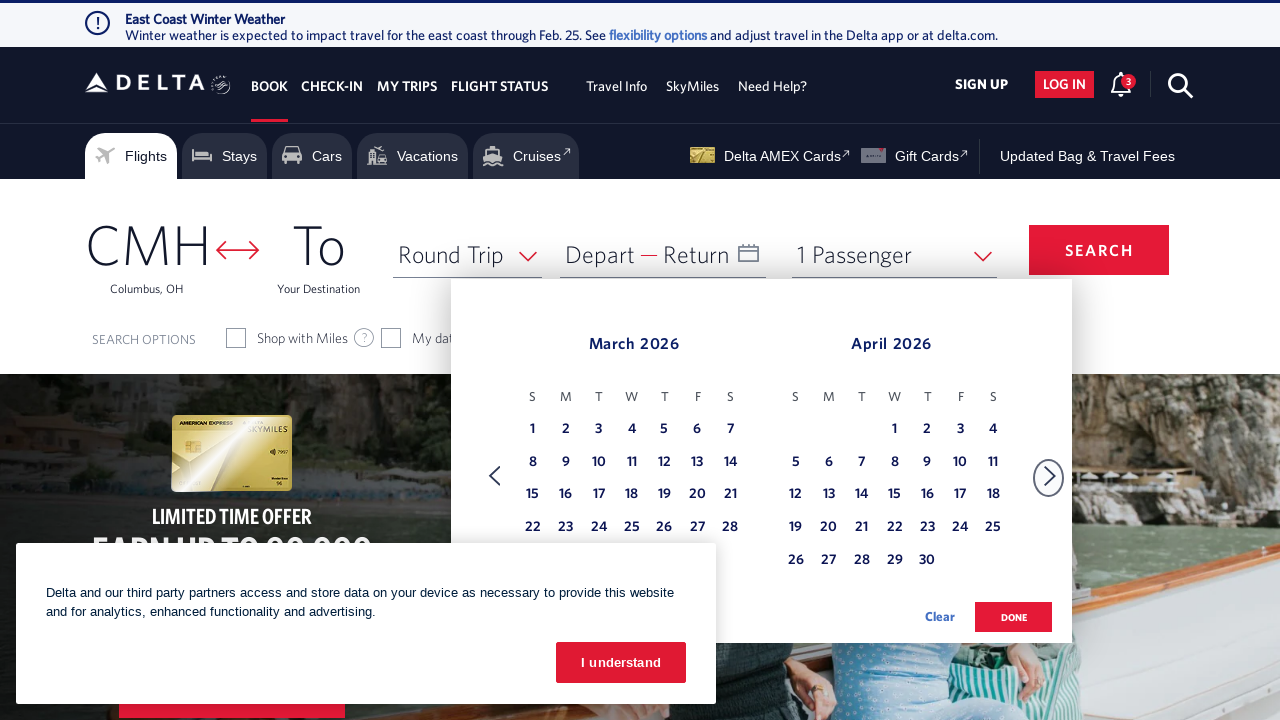

Waited for month transition animation
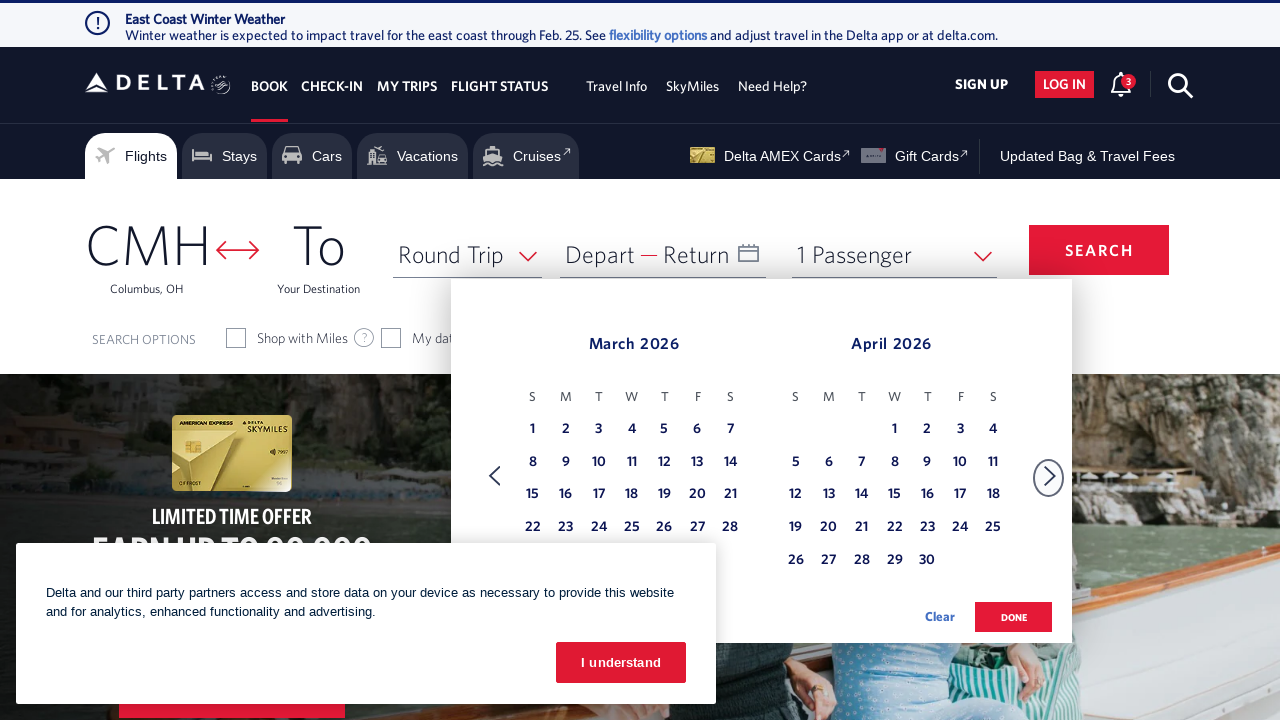

Clicked Next button to navigate to next month at (1050, 476) on xpath=//span[text()='Next']
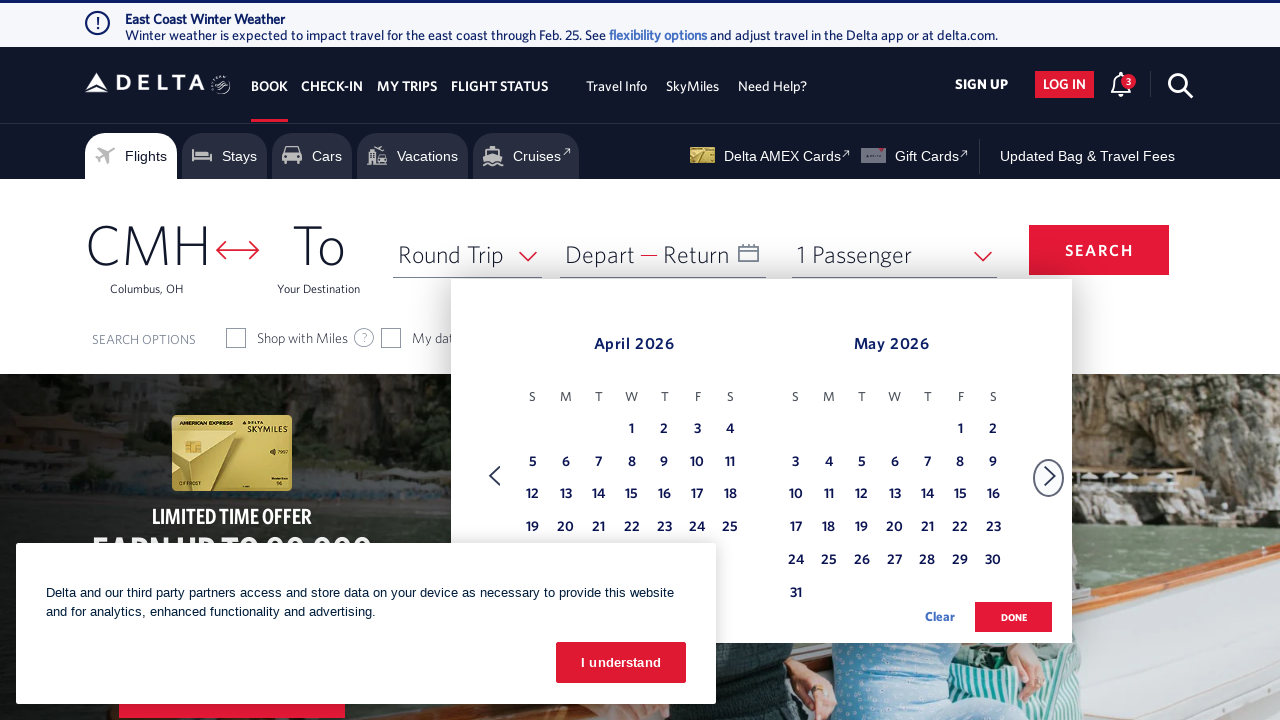

Waited for month transition animation
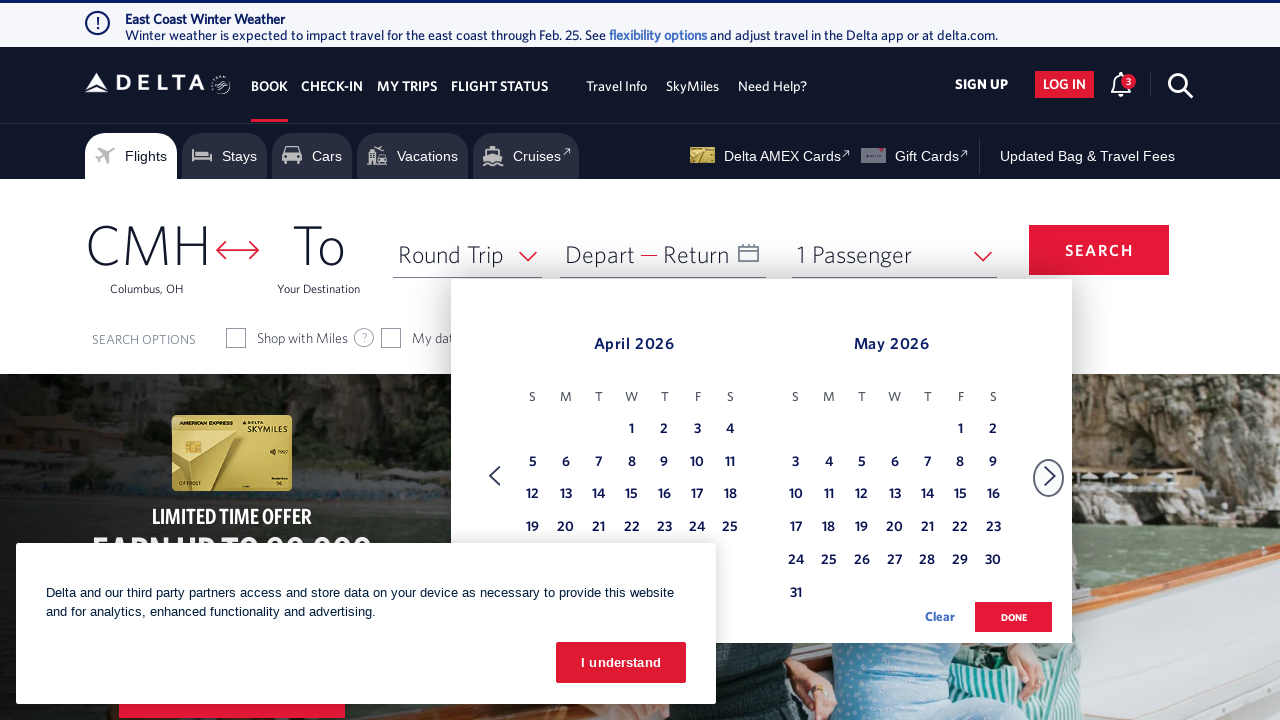

Clicked Next button to navigate to next month at (1050, 476) on xpath=//span[text()='Next']
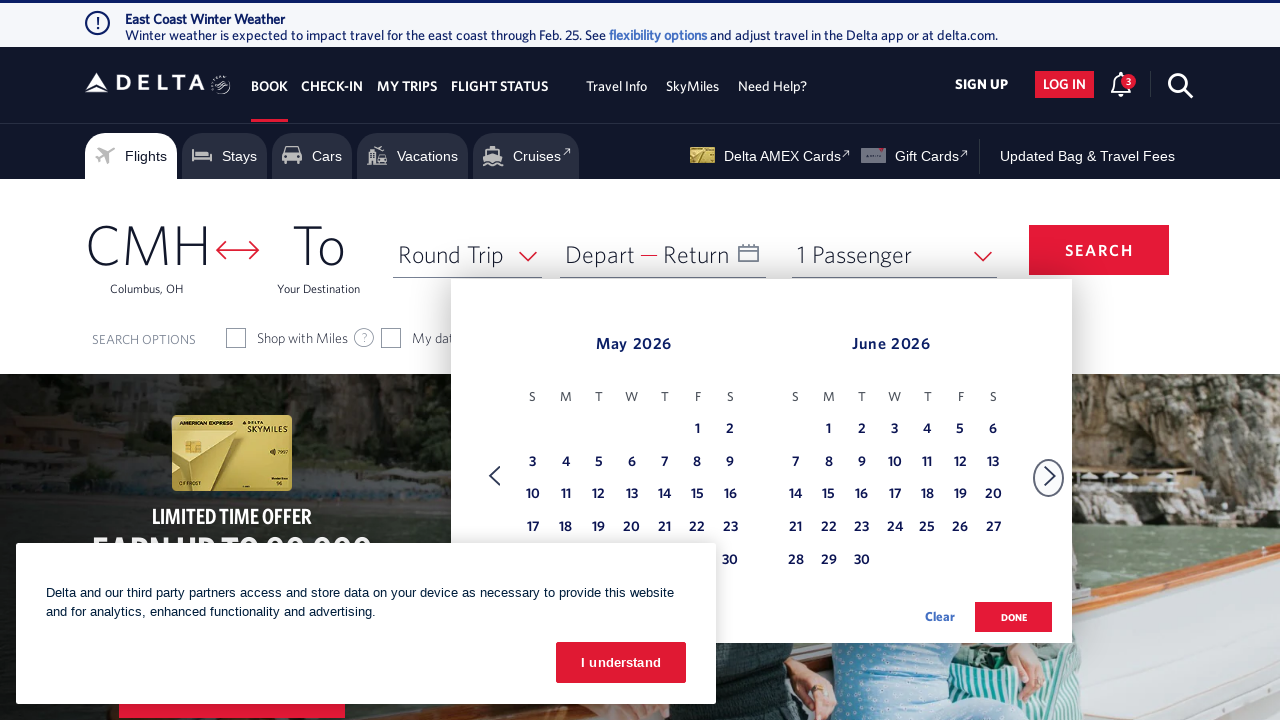

Waited for month transition animation
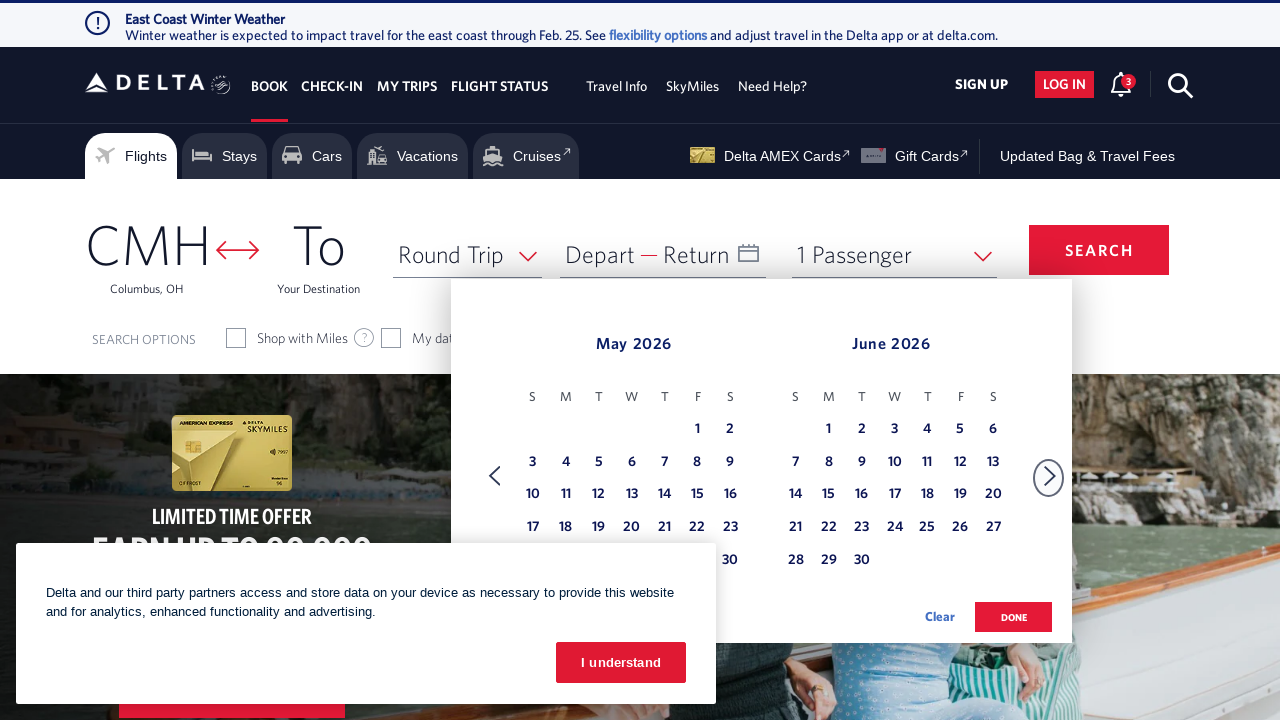

Clicked Next button to navigate to next month at (1050, 476) on xpath=//span[text()='Next']
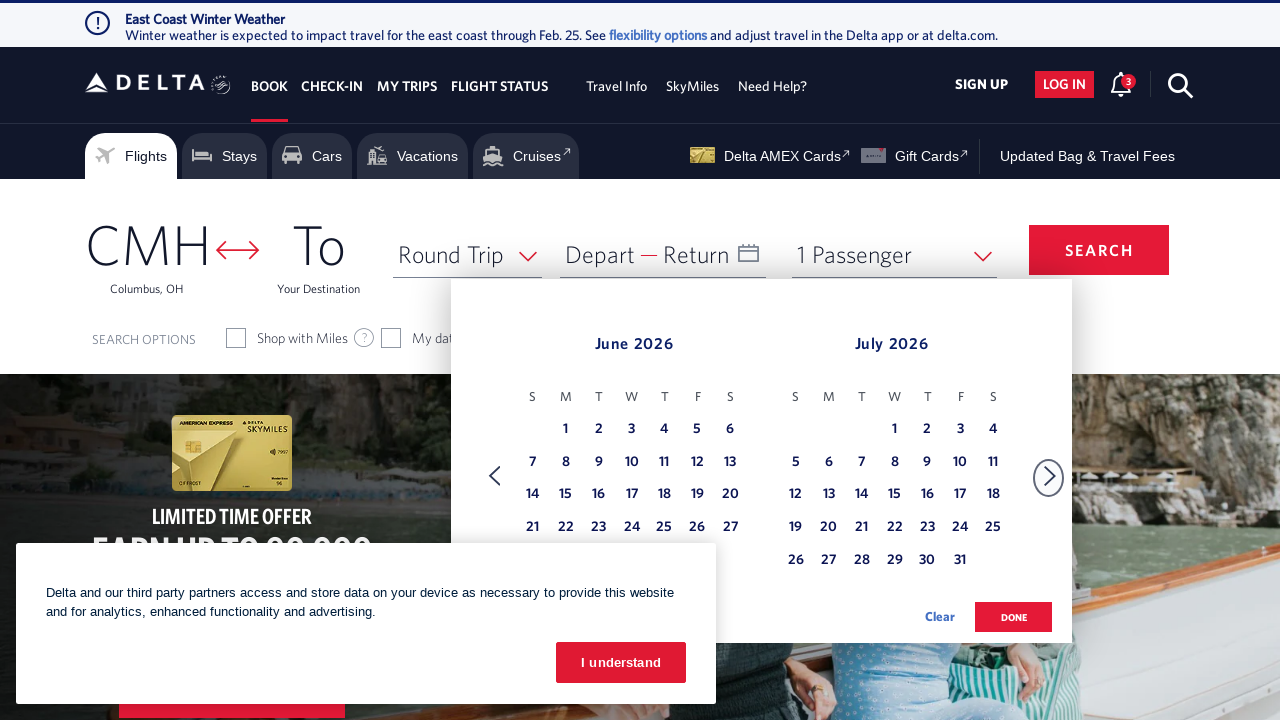

Waited for month transition animation
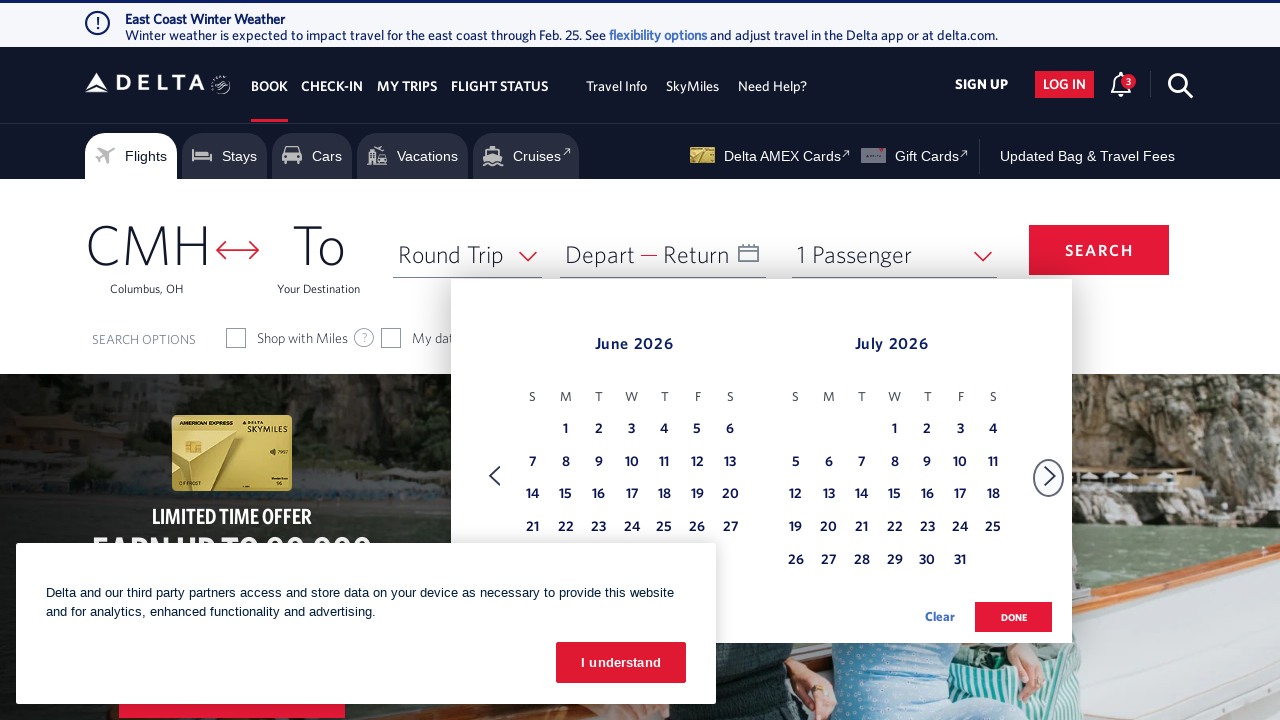

Clicked Next button to navigate to next month at (1050, 476) on xpath=//span[text()='Next']
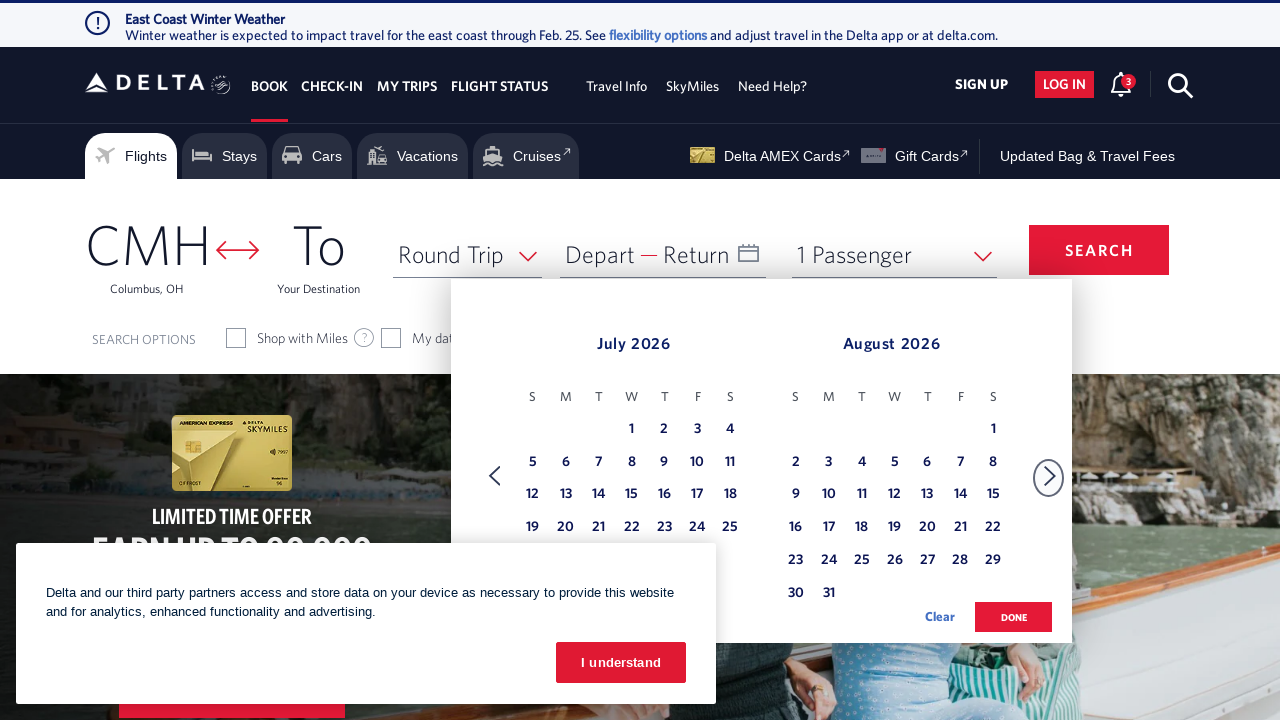

Waited for month transition animation
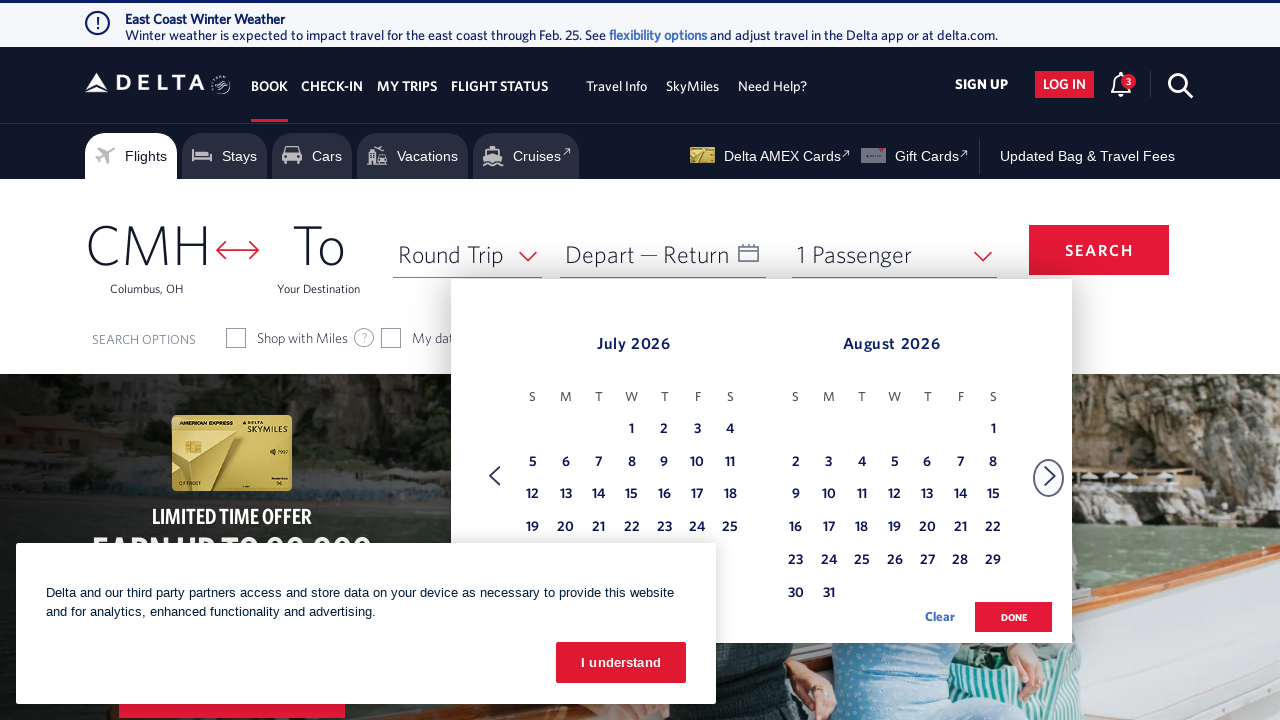

Clicked Next button to navigate to next month at (1050, 476) on xpath=//span[text()='Next']
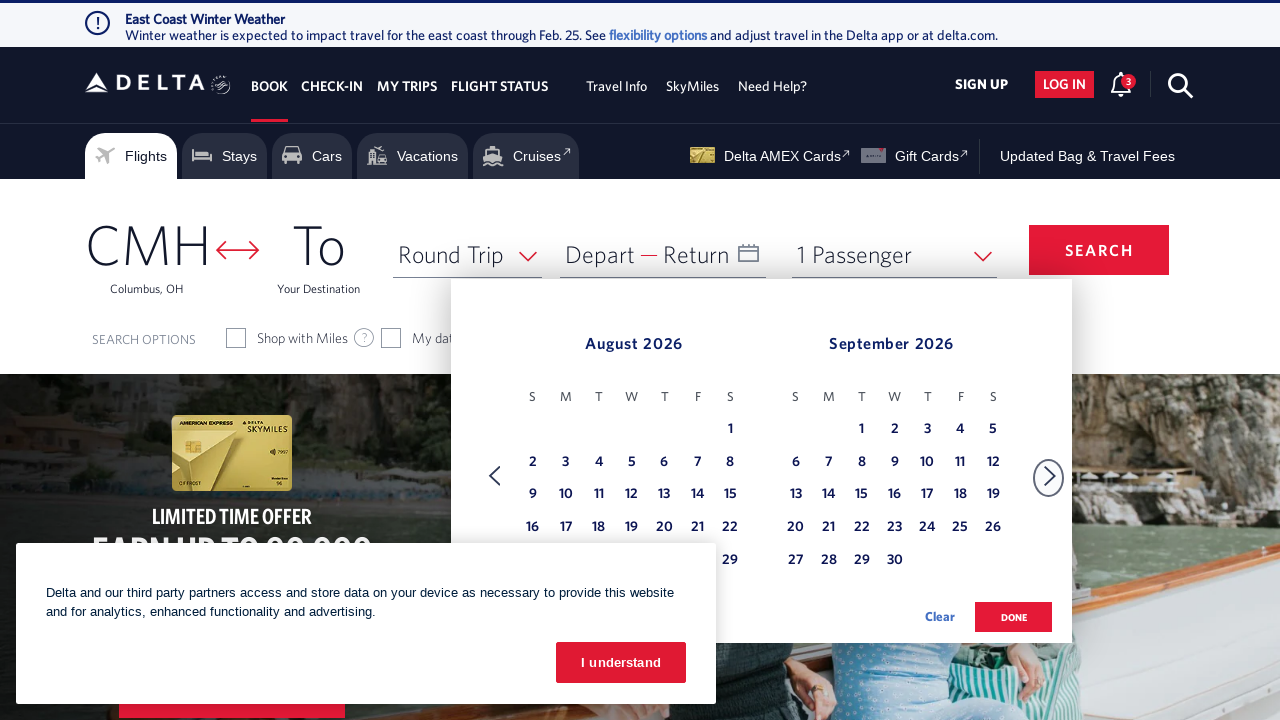

Waited for month transition animation
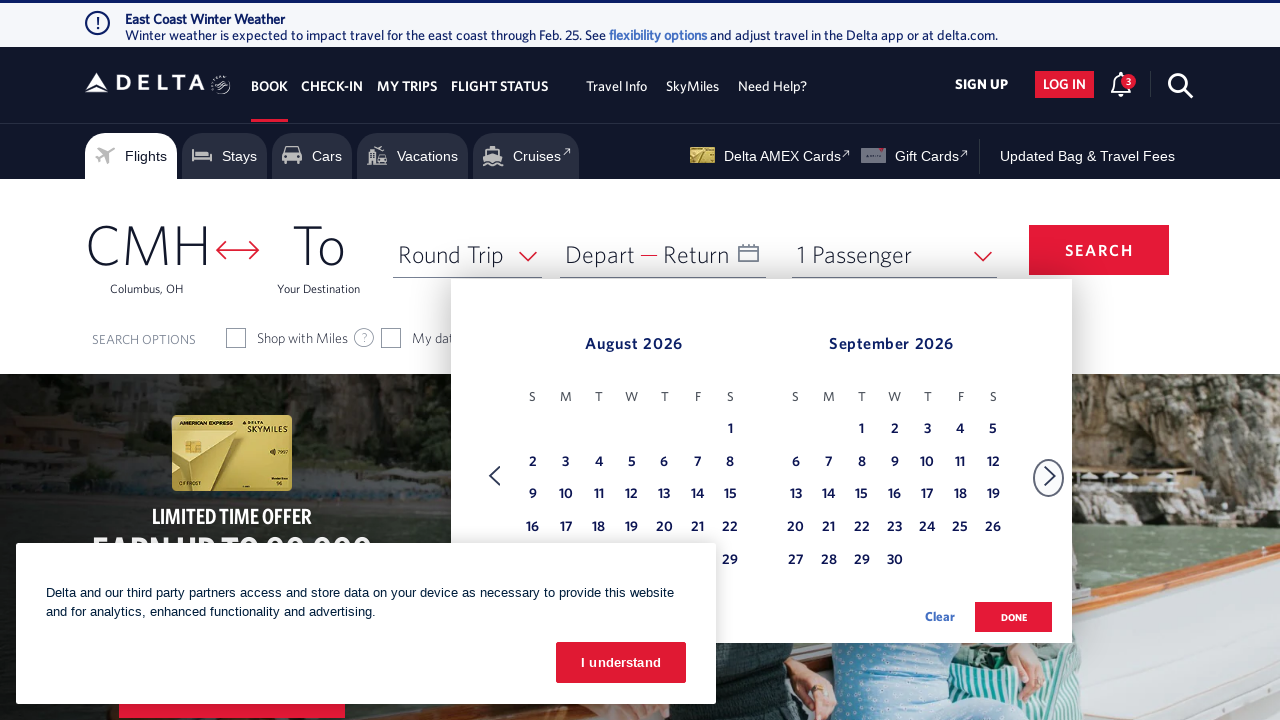

Clicked Next button to navigate to next month at (1050, 476) on xpath=//span[text()='Next']
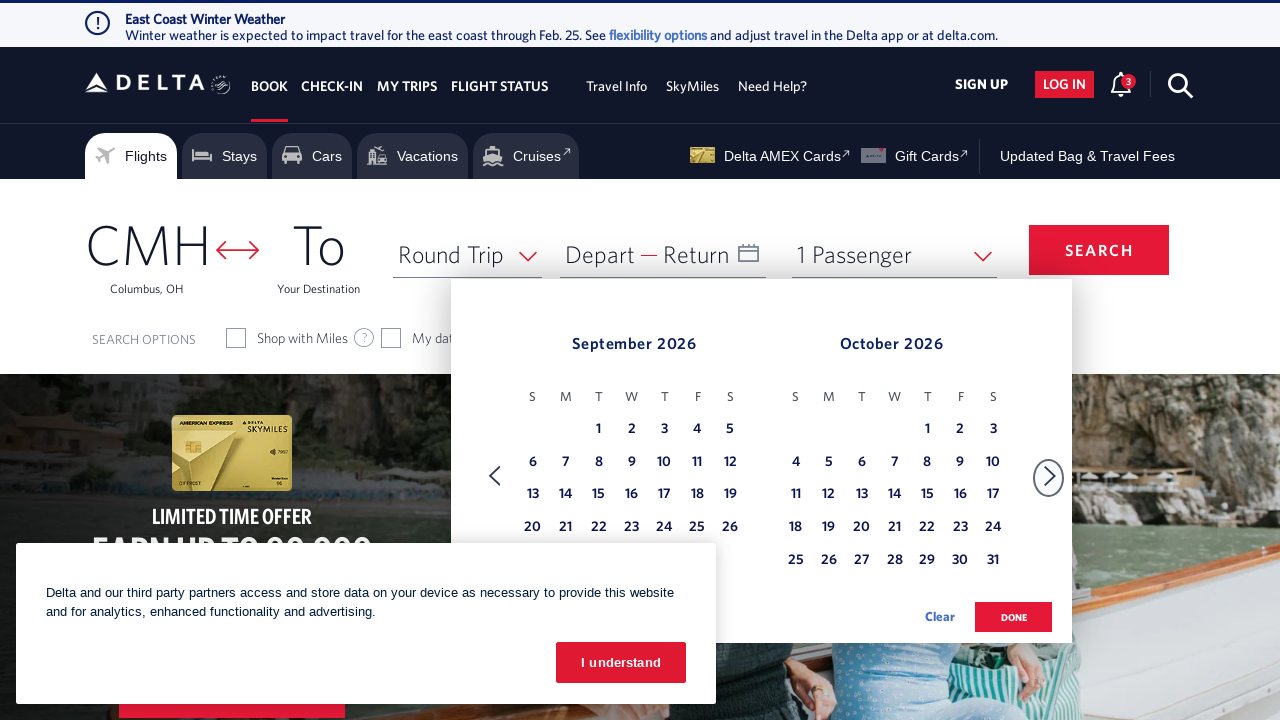

Waited for month transition animation
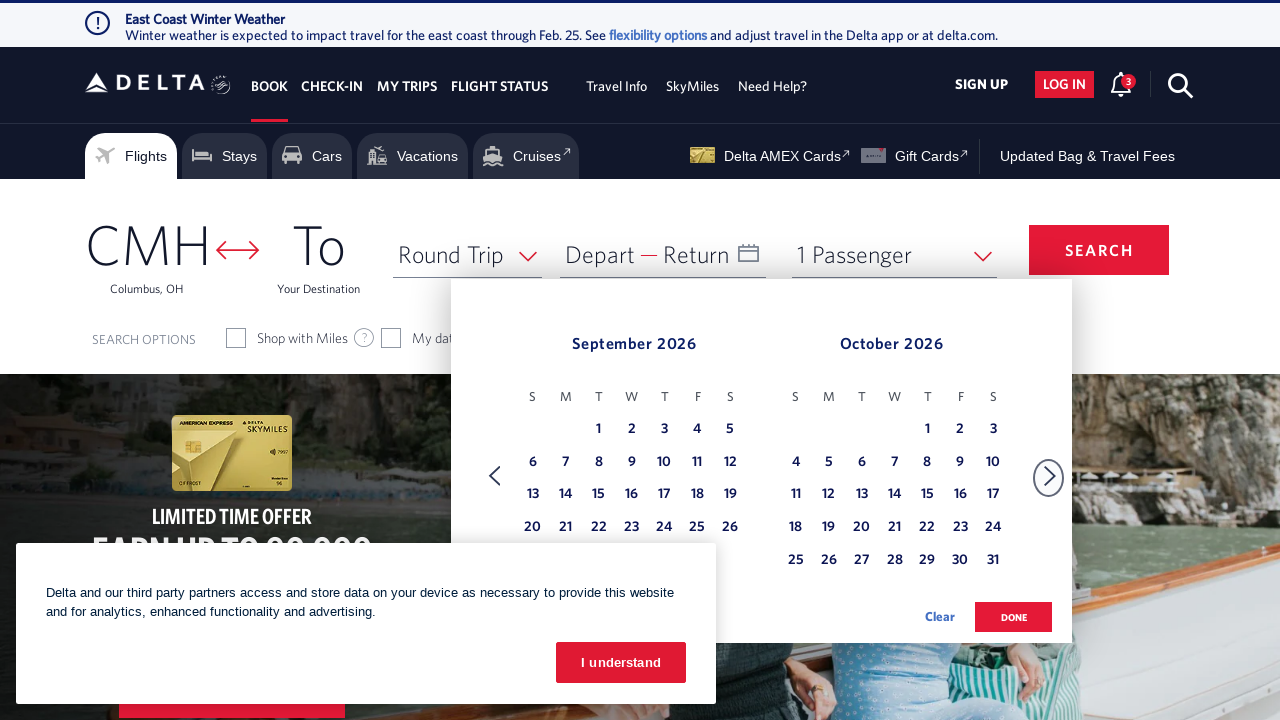

Clicked Next button to navigate to next month at (1050, 476) on xpath=//span[text()='Next']
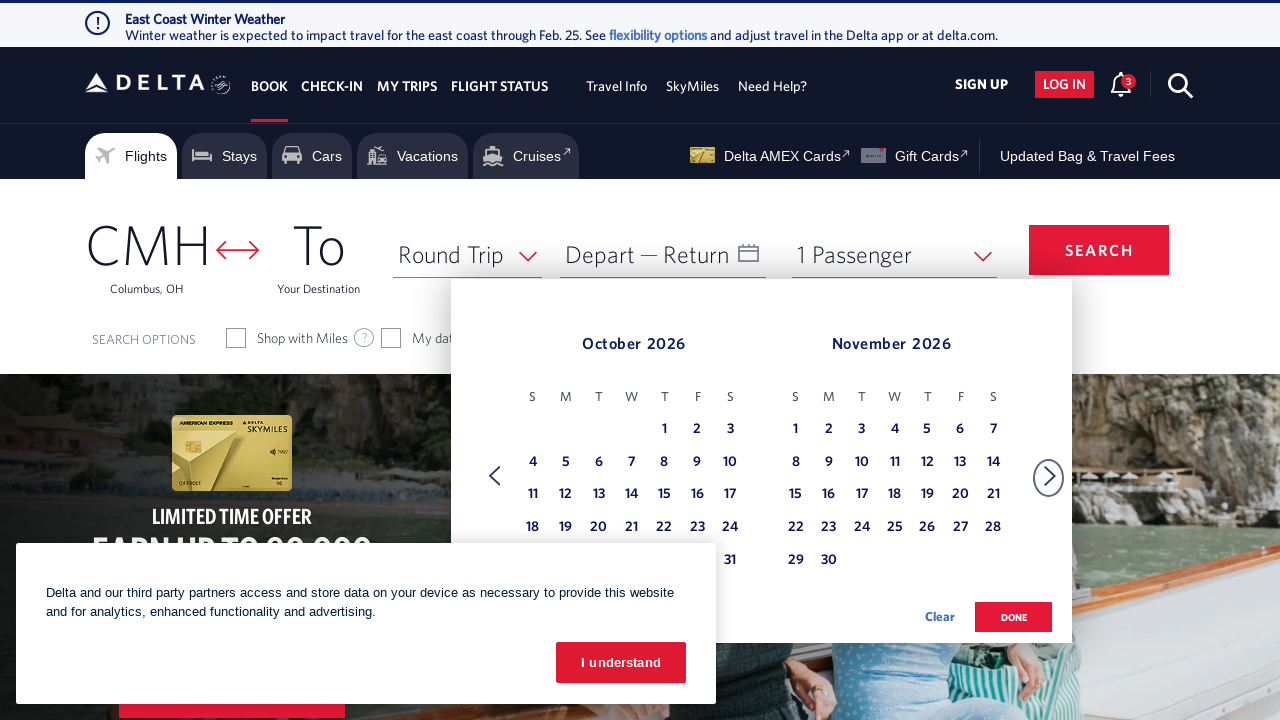

Waited for month transition animation
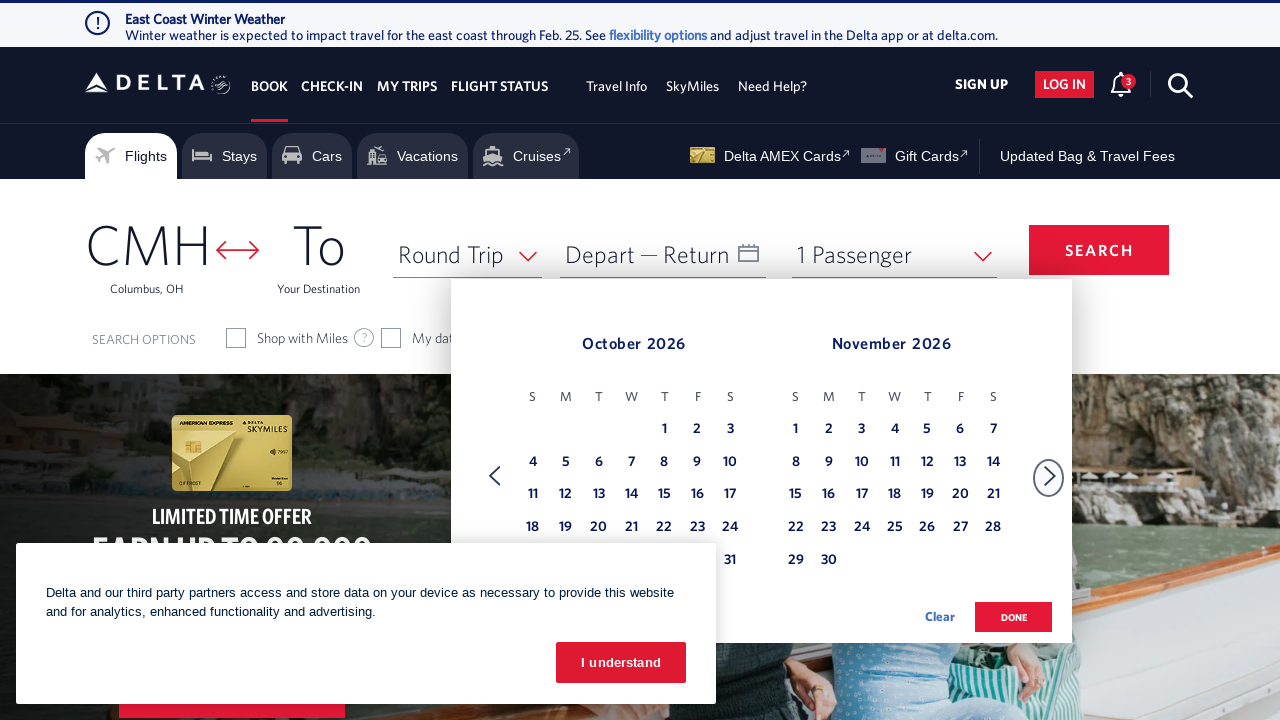

Clicked Next button to navigate to next month at (1050, 476) on xpath=//span[text()='Next']
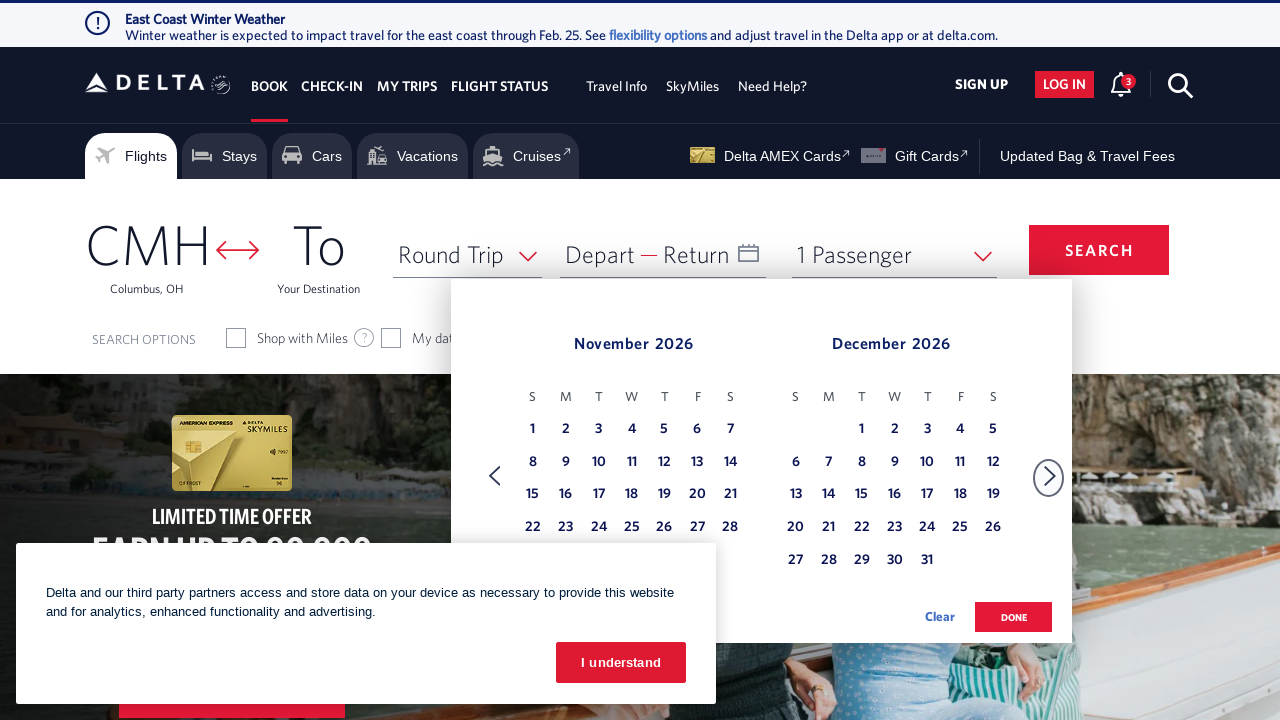

Waited for month transition animation
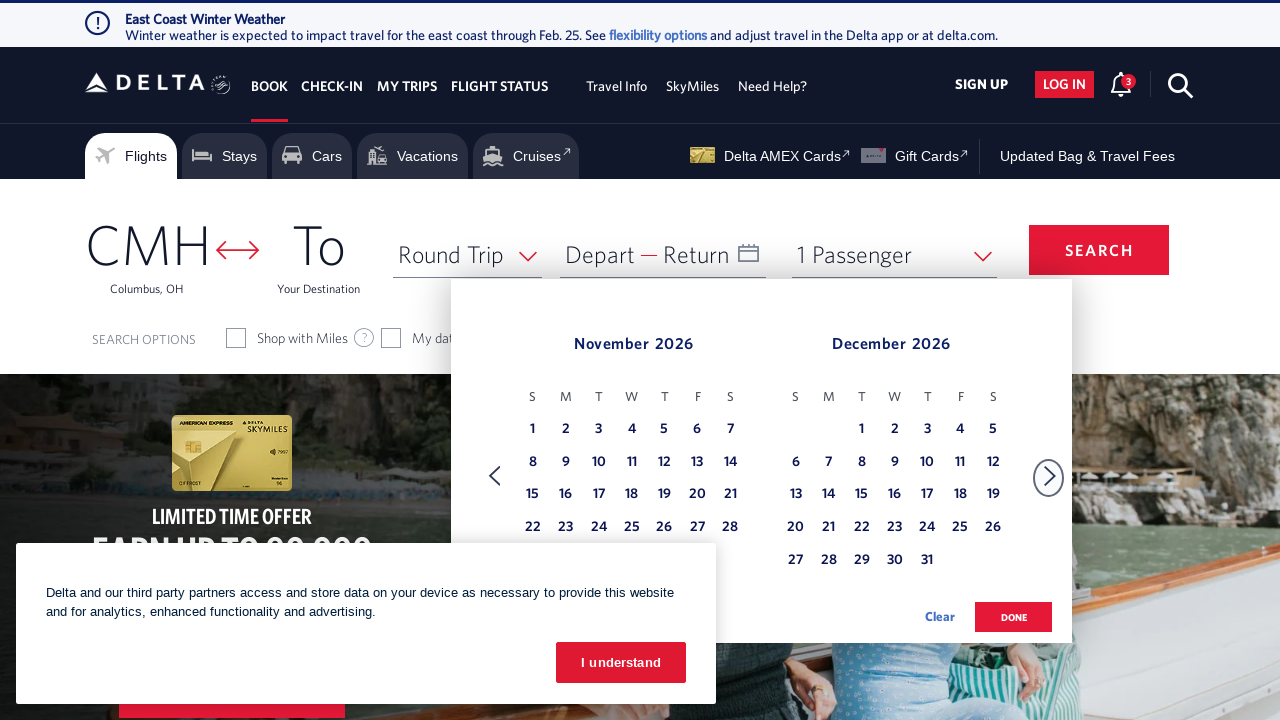

Clicked Next button to navigate to next month at (1050, 476) on xpath=//span[text()='Next']
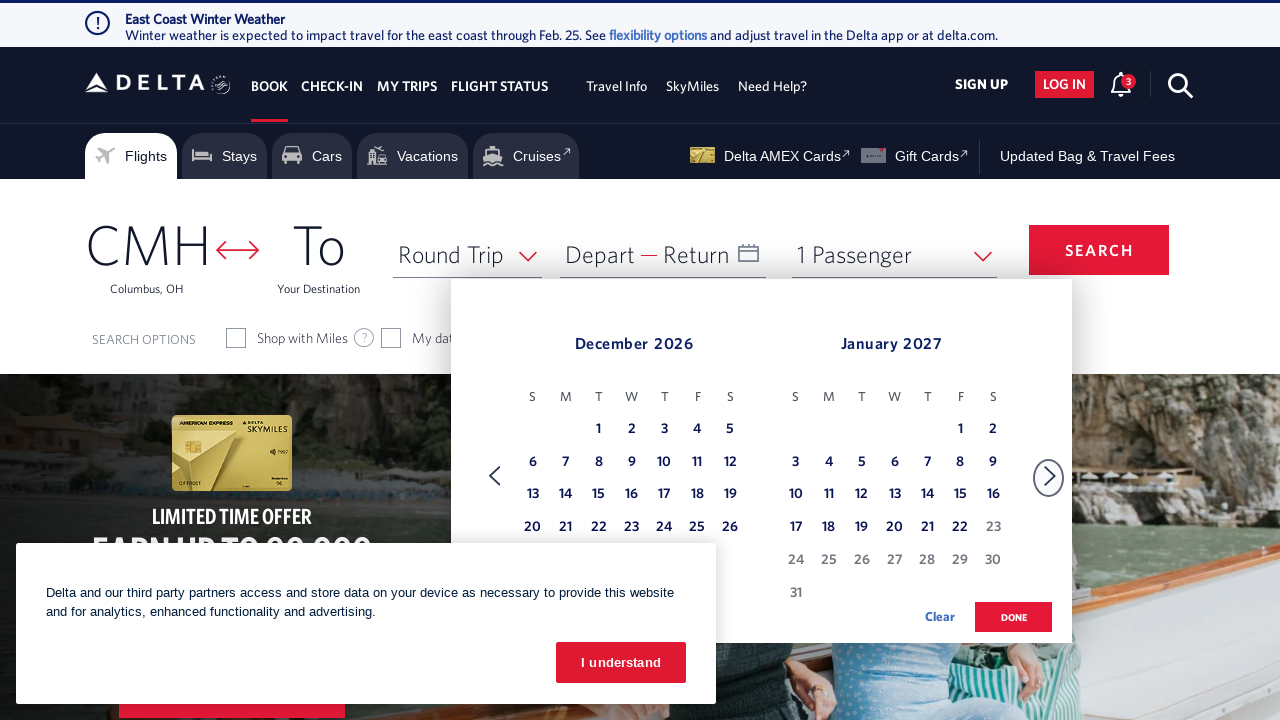

Waited for month transition animation
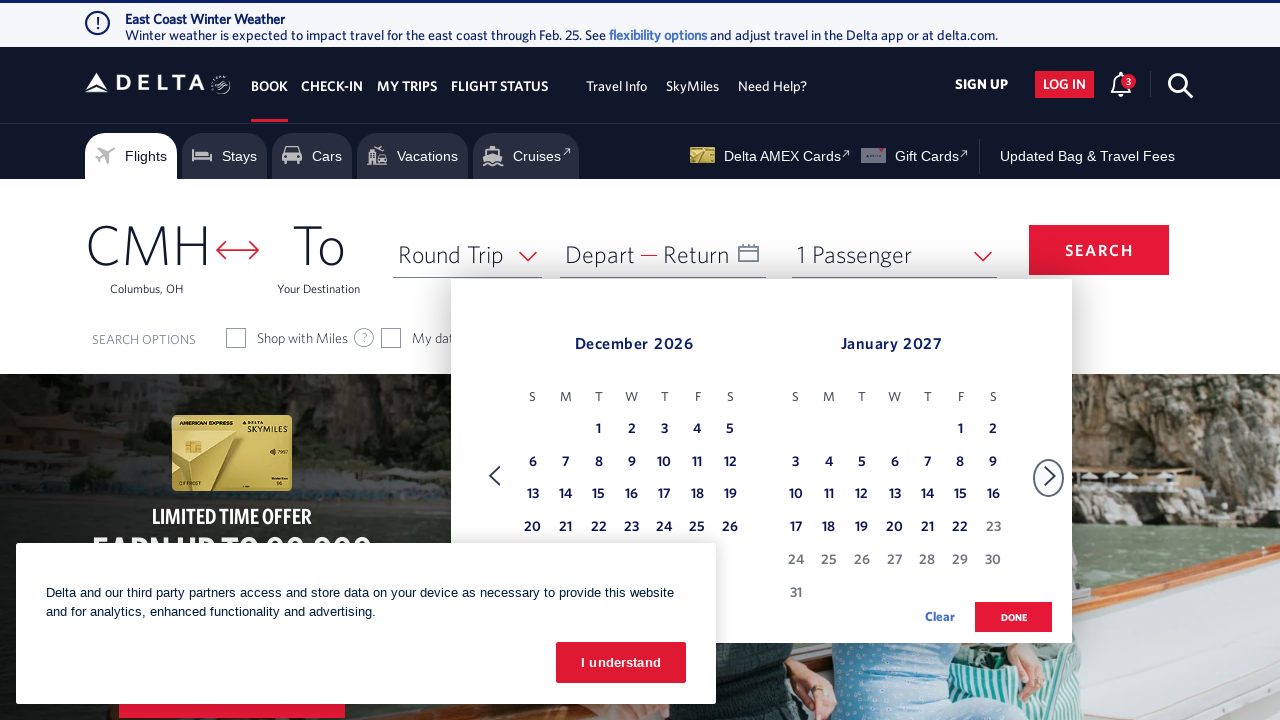

Clicked Next button to navigate to next month at (1050, 476) on xpath=//span[text()='Next']
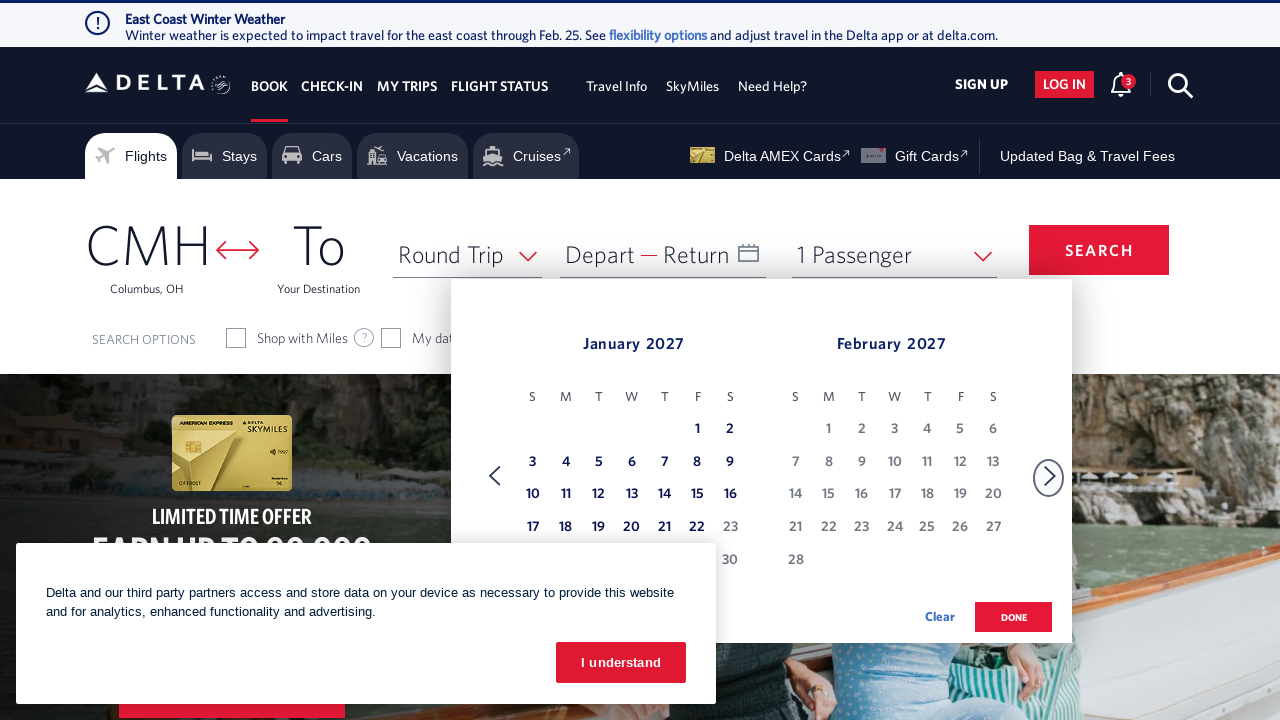

Waited for month transition animation
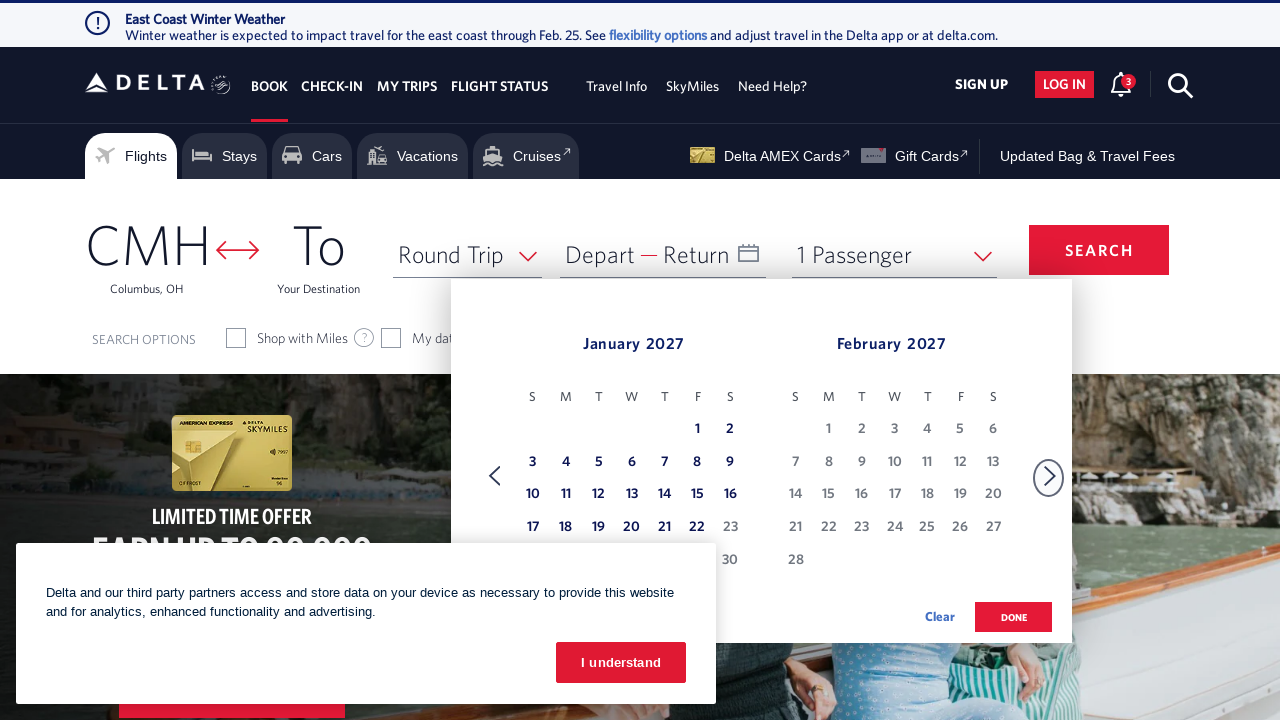

Selected January 20th from the calendar at (632, 528) on xpath=//table[@class='dl-datepicker-calendar']/tbody/tr/td >> nth=31
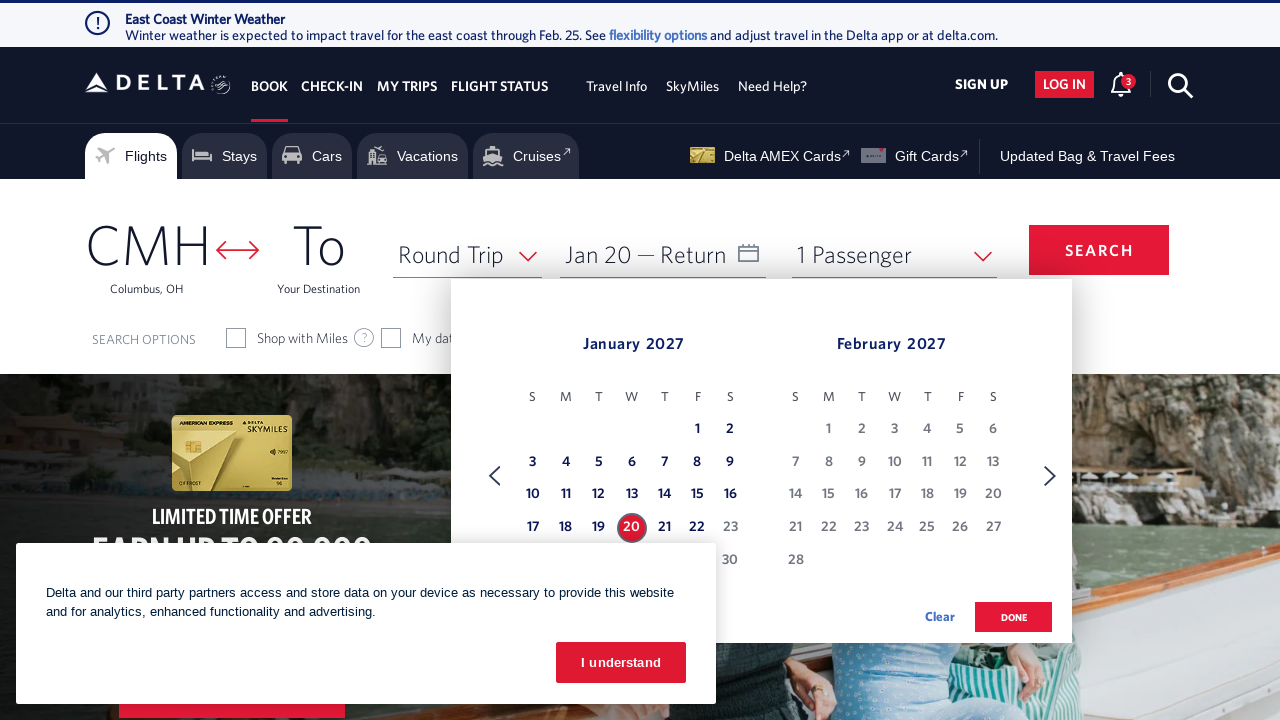

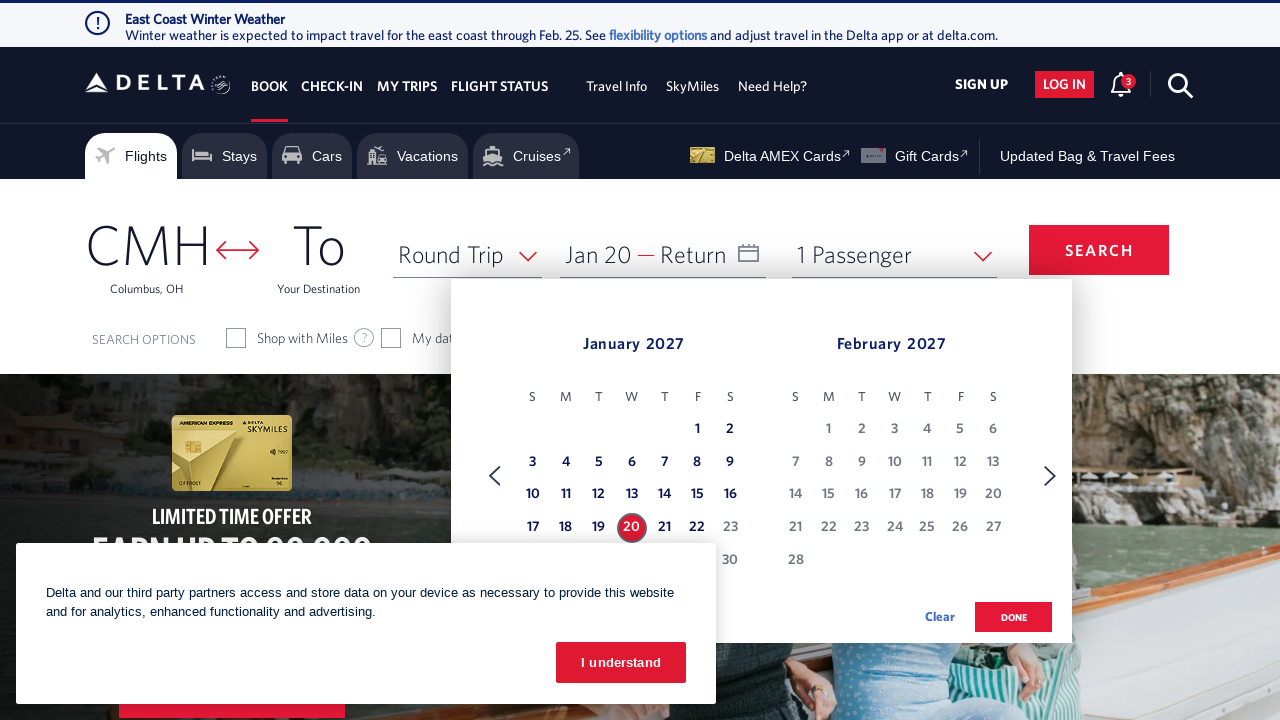